Navigates to OrangeHRM page, verifies the title, and checks for the presence of a logo image

Starting URL: http://alchemy.hguy.co/orangehrm

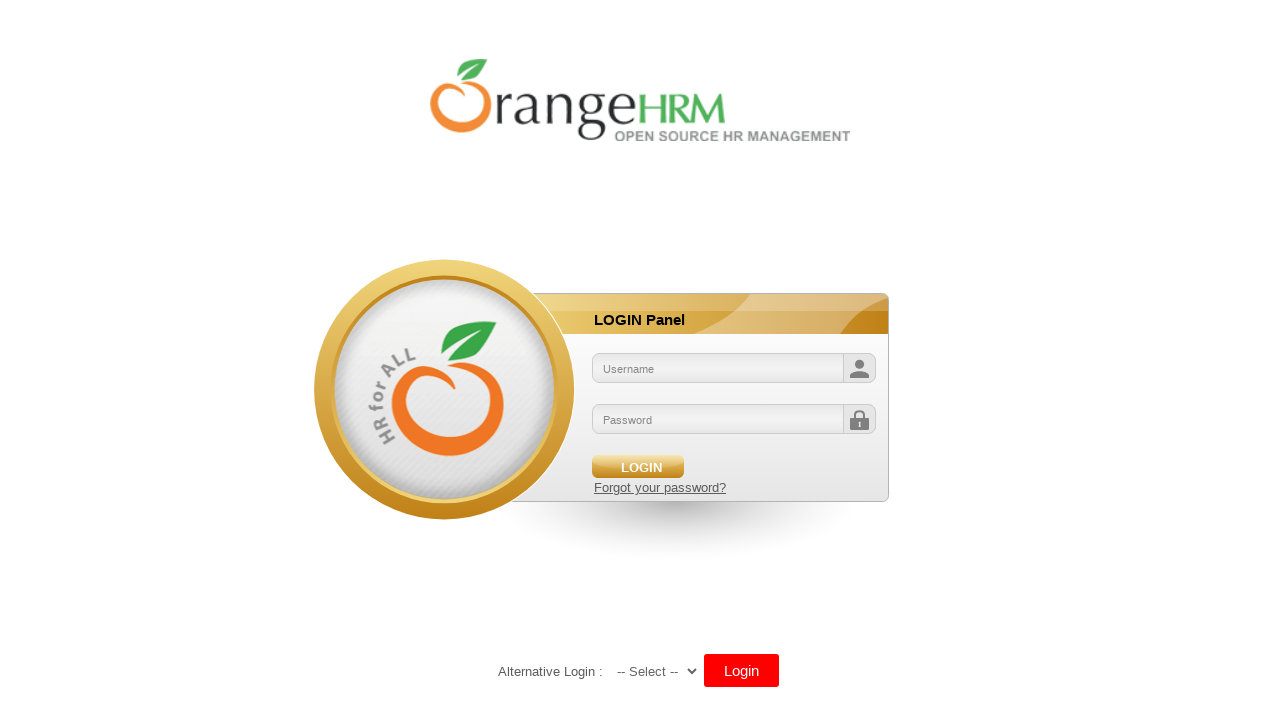

Navigated to OrangeHRM page at http://alchemy.hguy.co/orangehrm
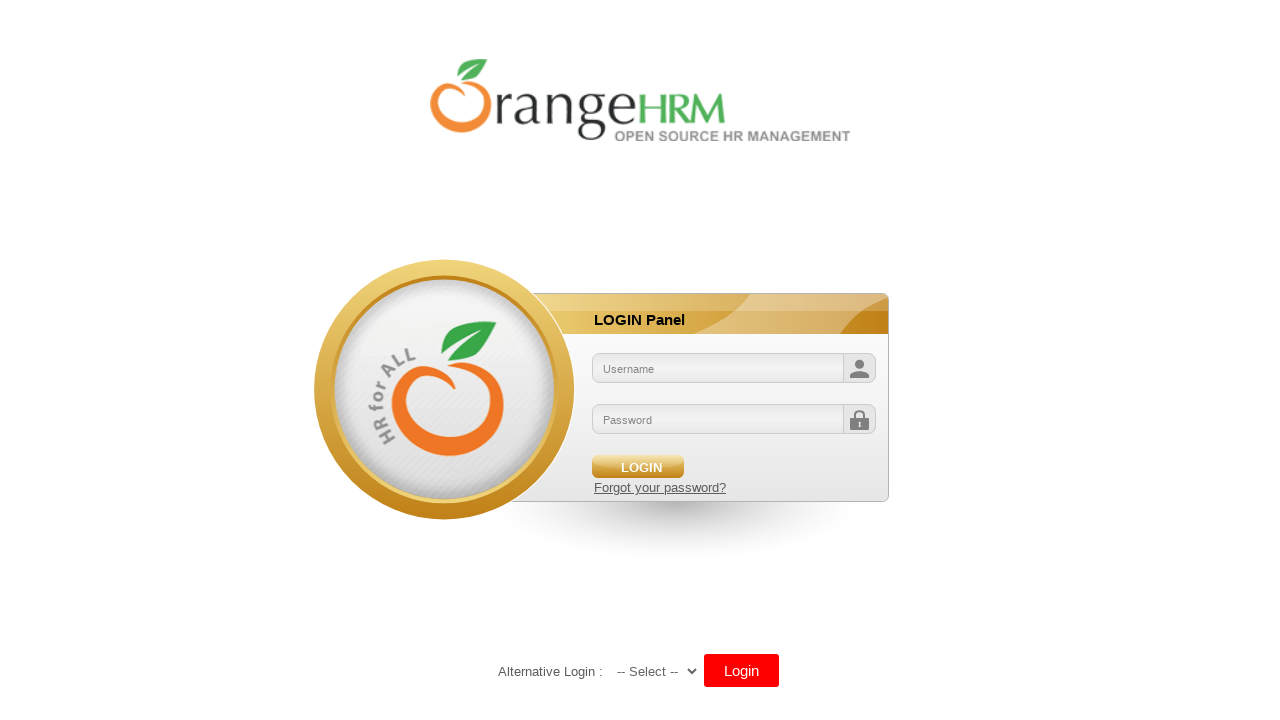

Verified page title is 'OrangeHRM'
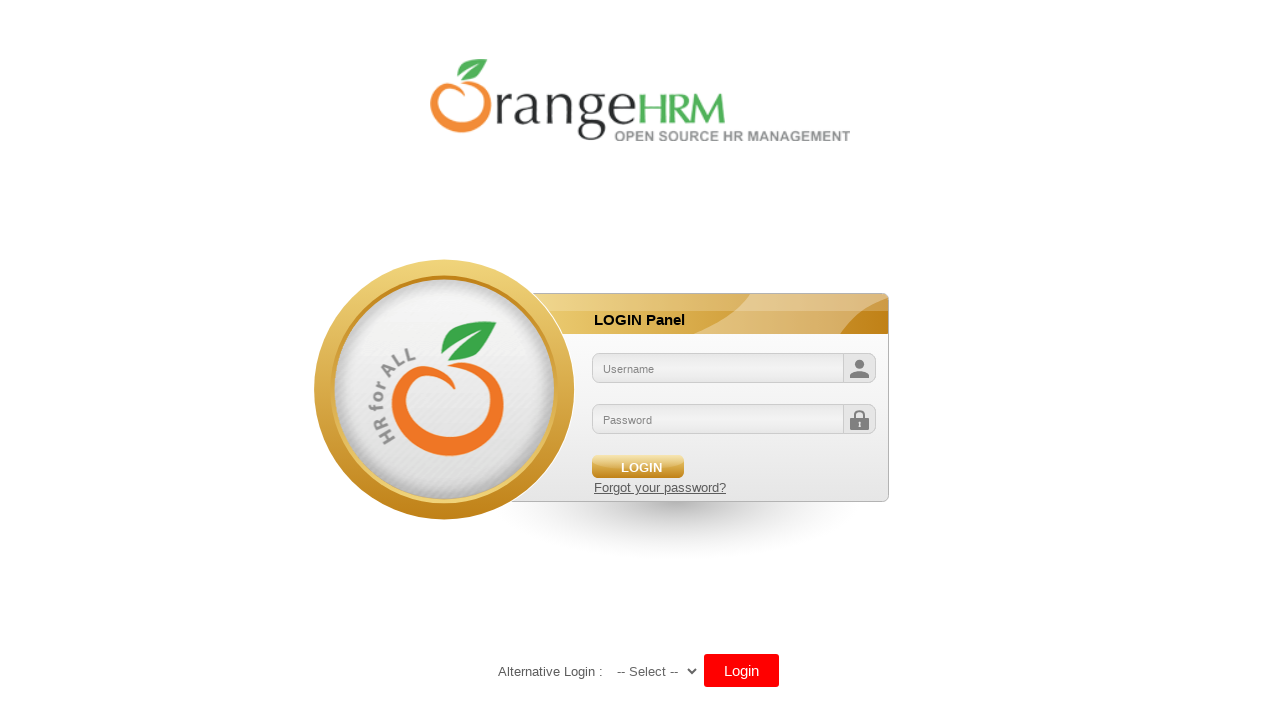

Retrieved logo image source attribute from divLogo element
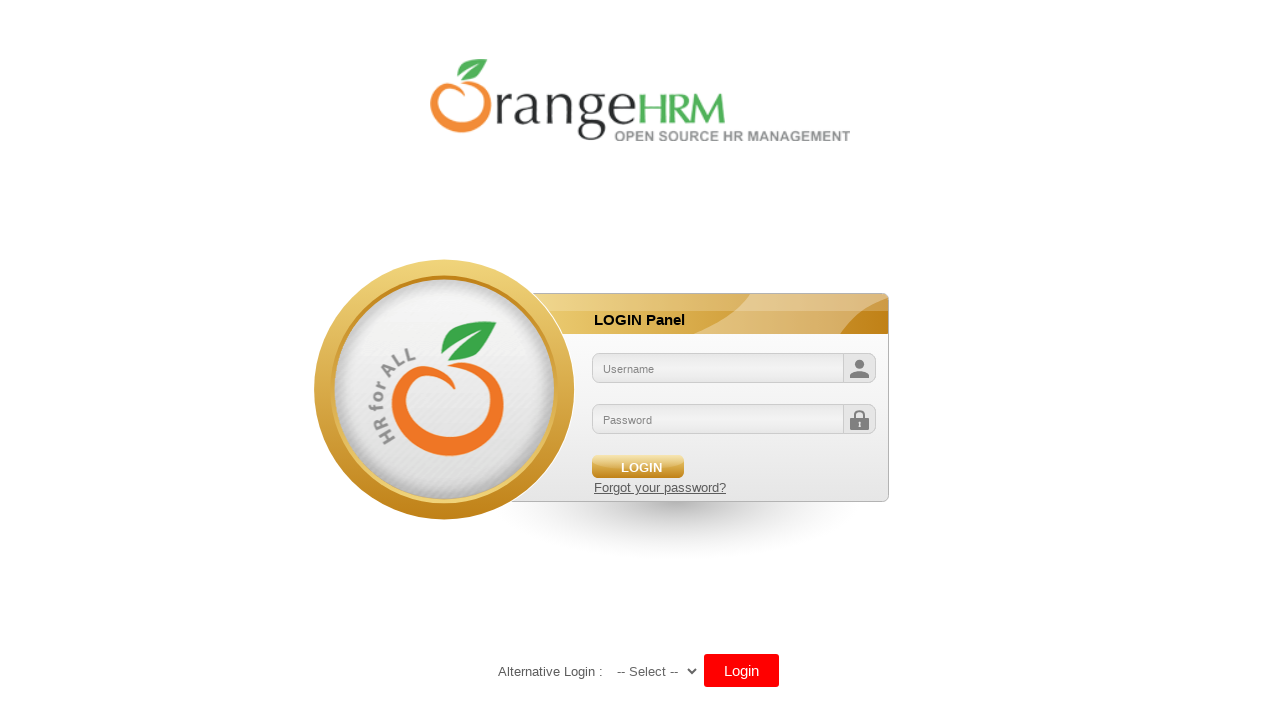

Printed logo image source: /orangehrm/symfony/web/webres_5d69118beeec64.10301452/themes/default/images/login/logo.png
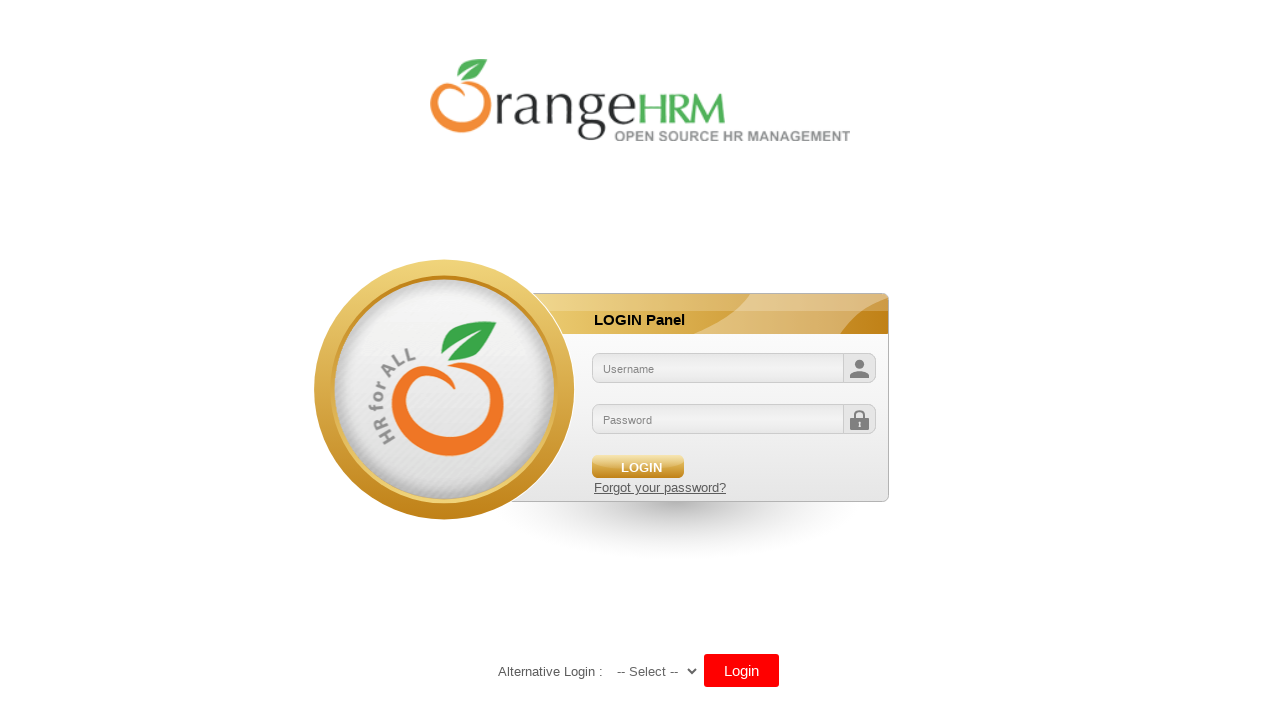

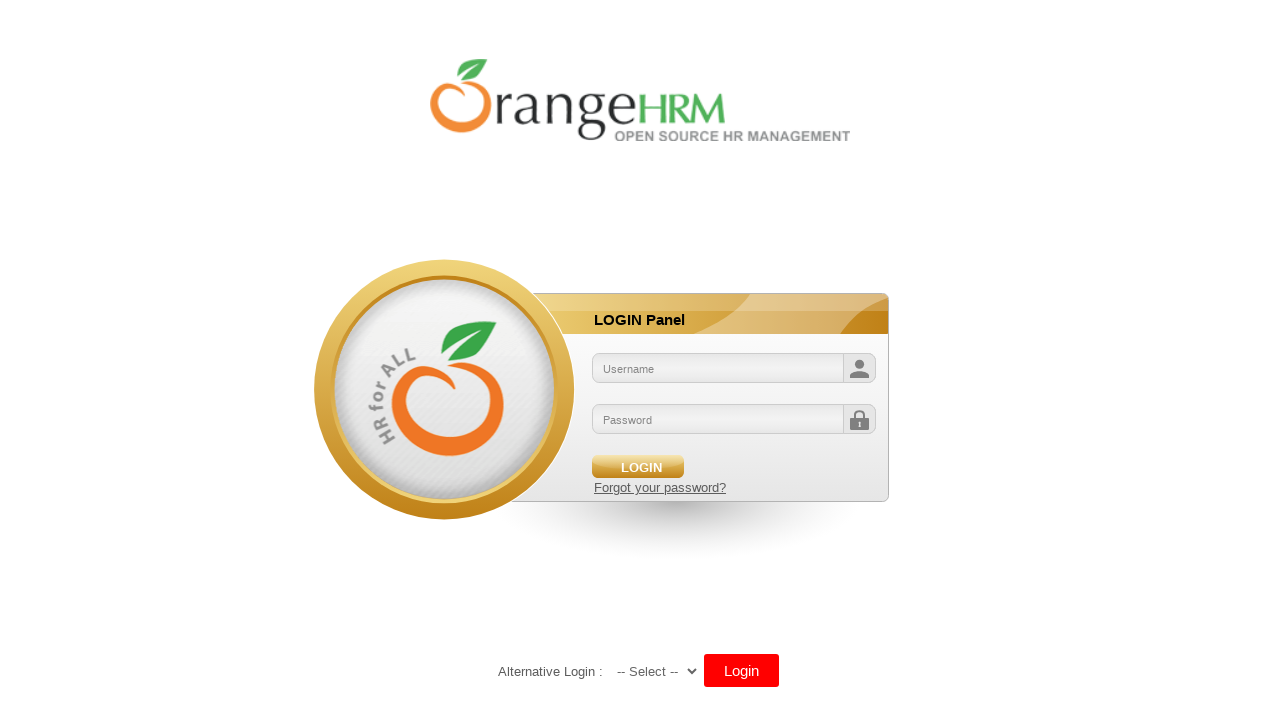